Tests the web table functionality by clicking the Add button and filling in a new record form with user details

Starting URL: https://demoqa.com/webtables

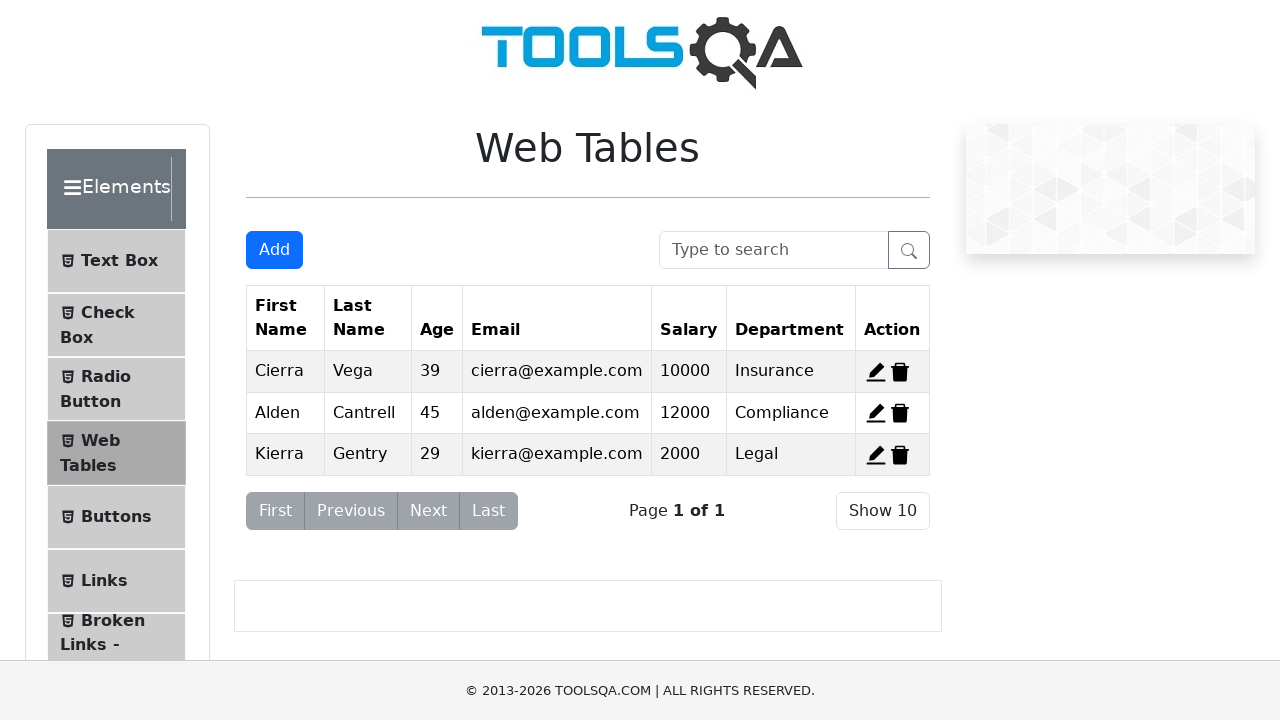

Clicked the Add button to open new record form at (274, 250) on #addNewRecordButton
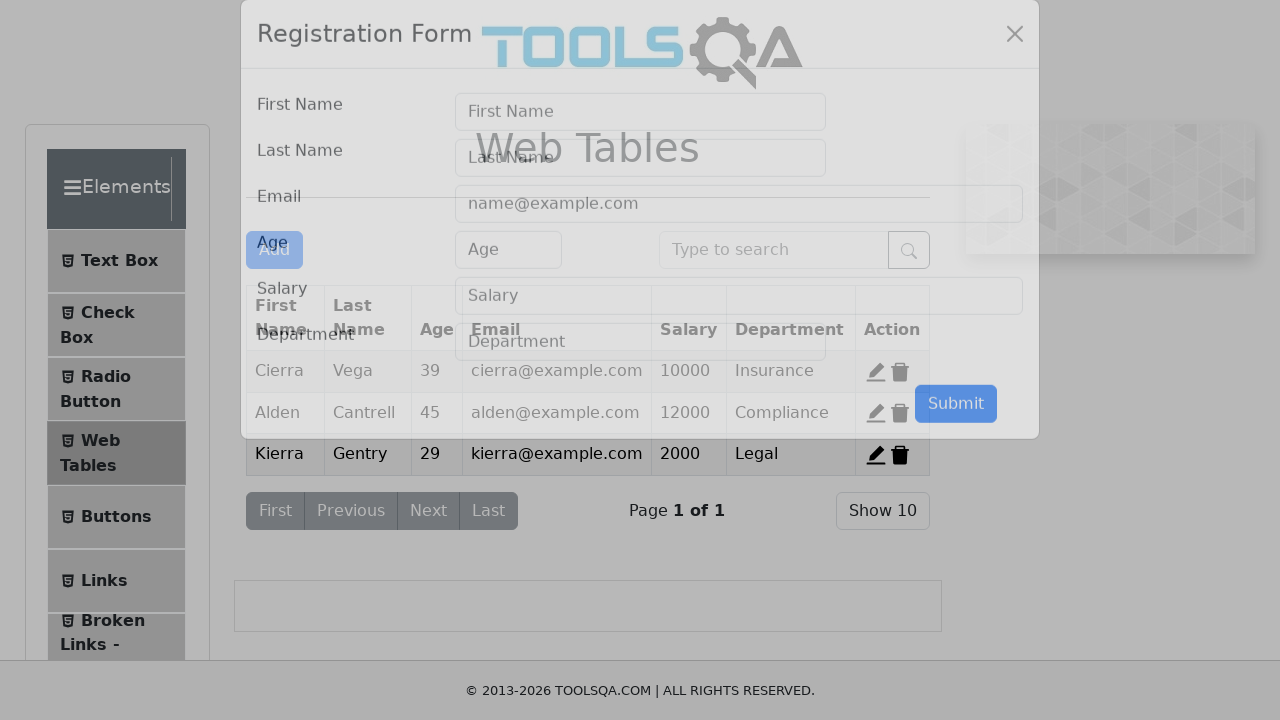

Filled first name field with 'melih' on #firstName
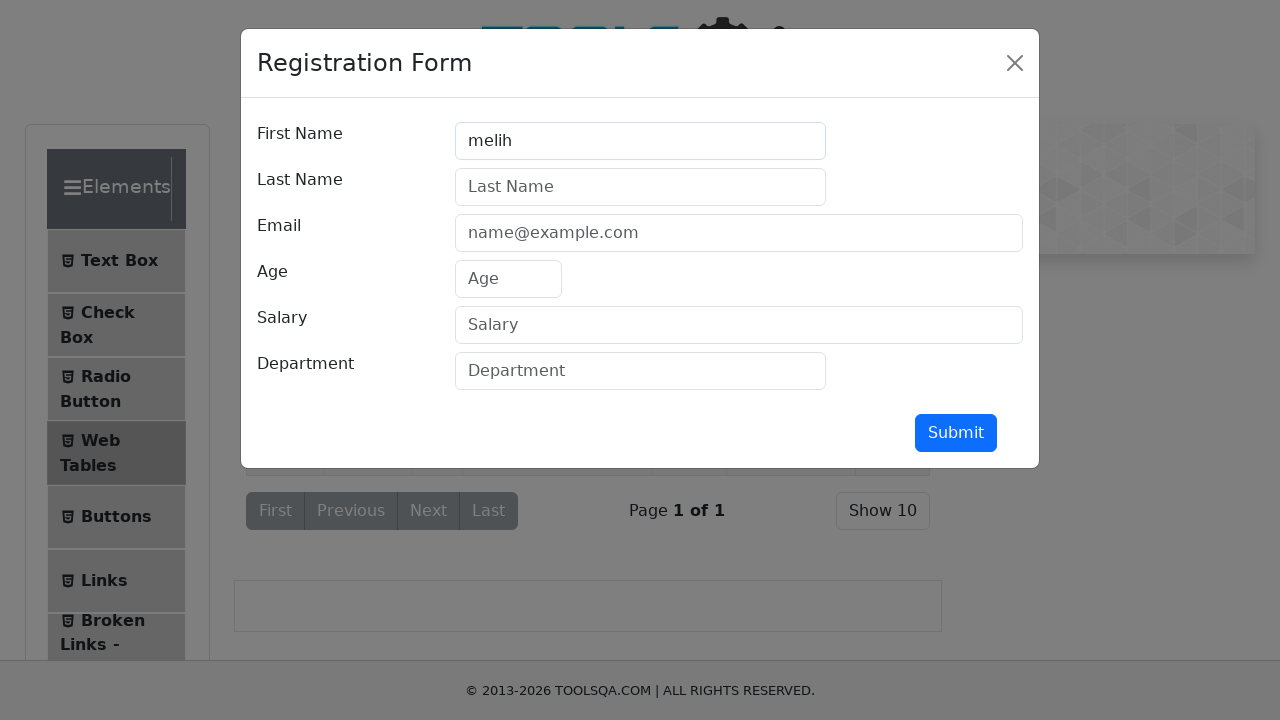

Filled last name field with 'abak' on #lastName
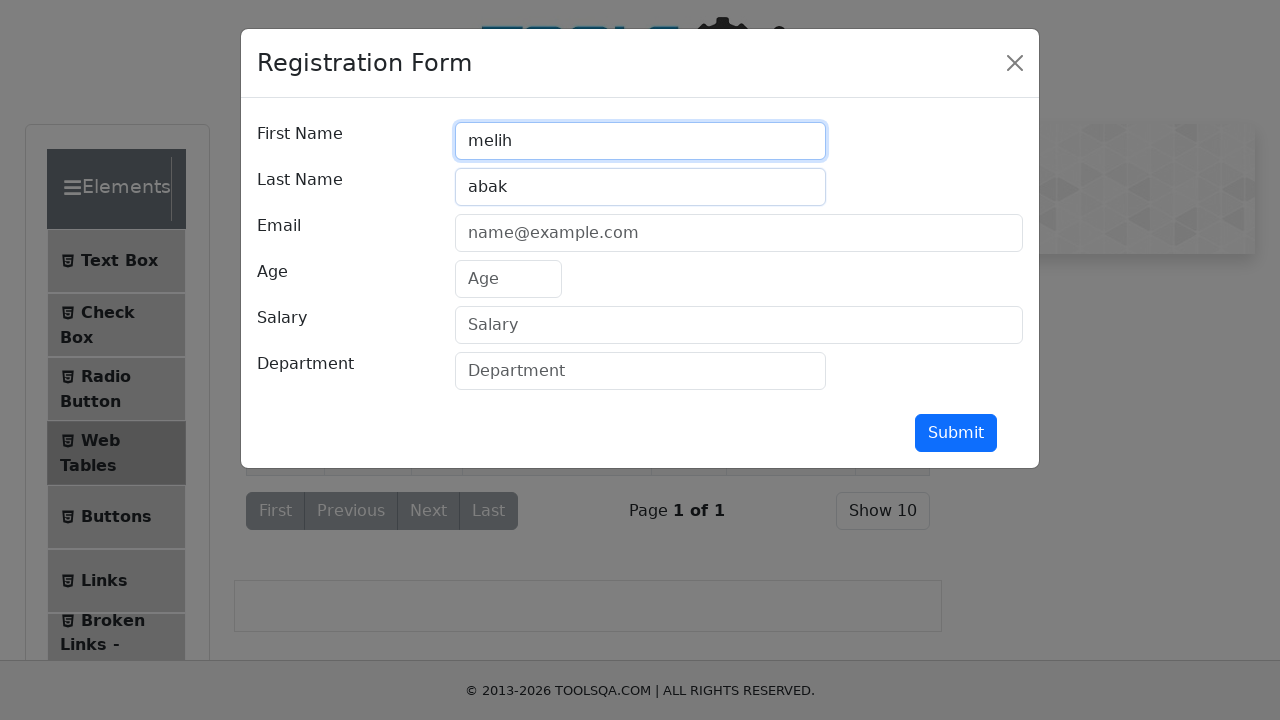

Filled email field with 'msa@gmail.com' on #userEmail
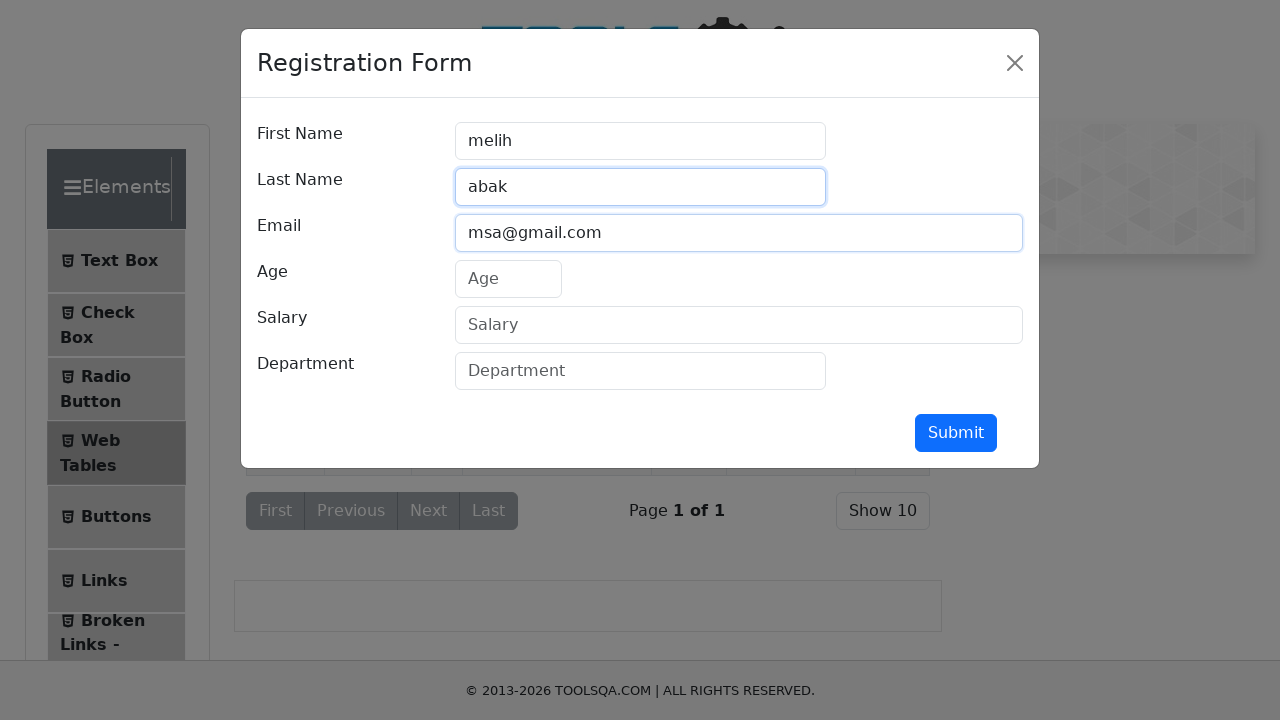

Filled age field with '85' on #age
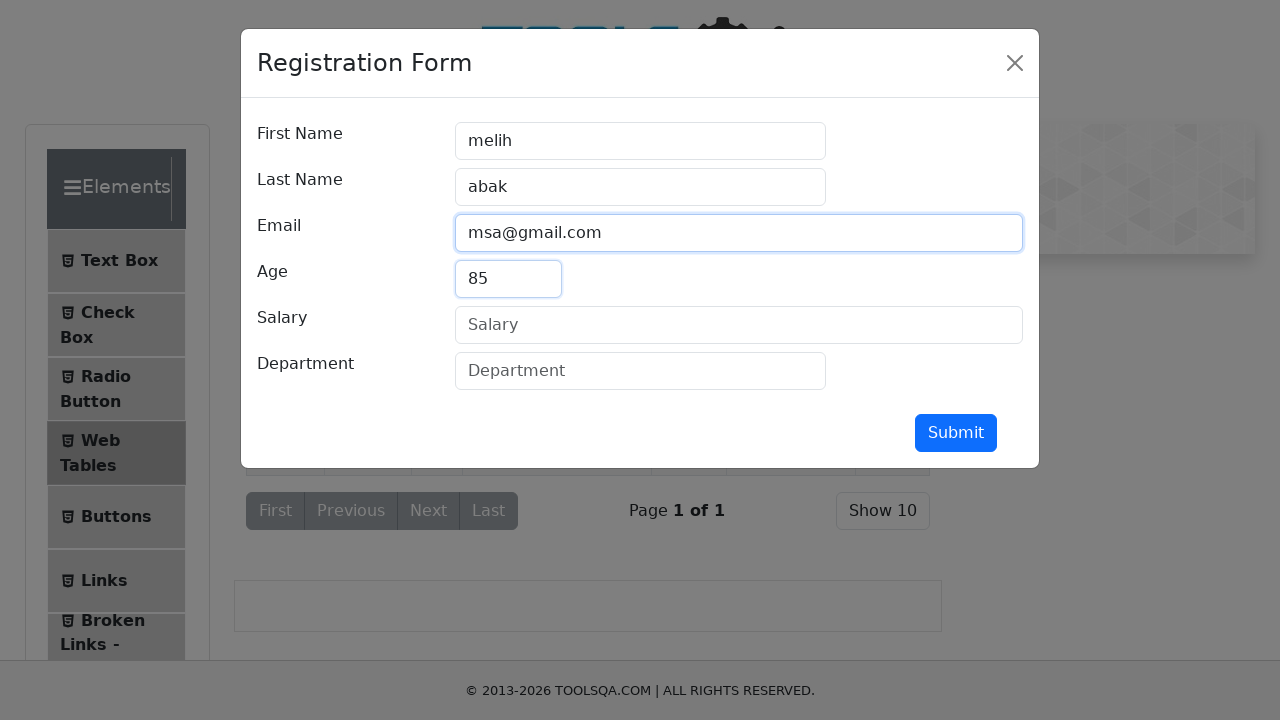

Filled salary field with '6' on #salary
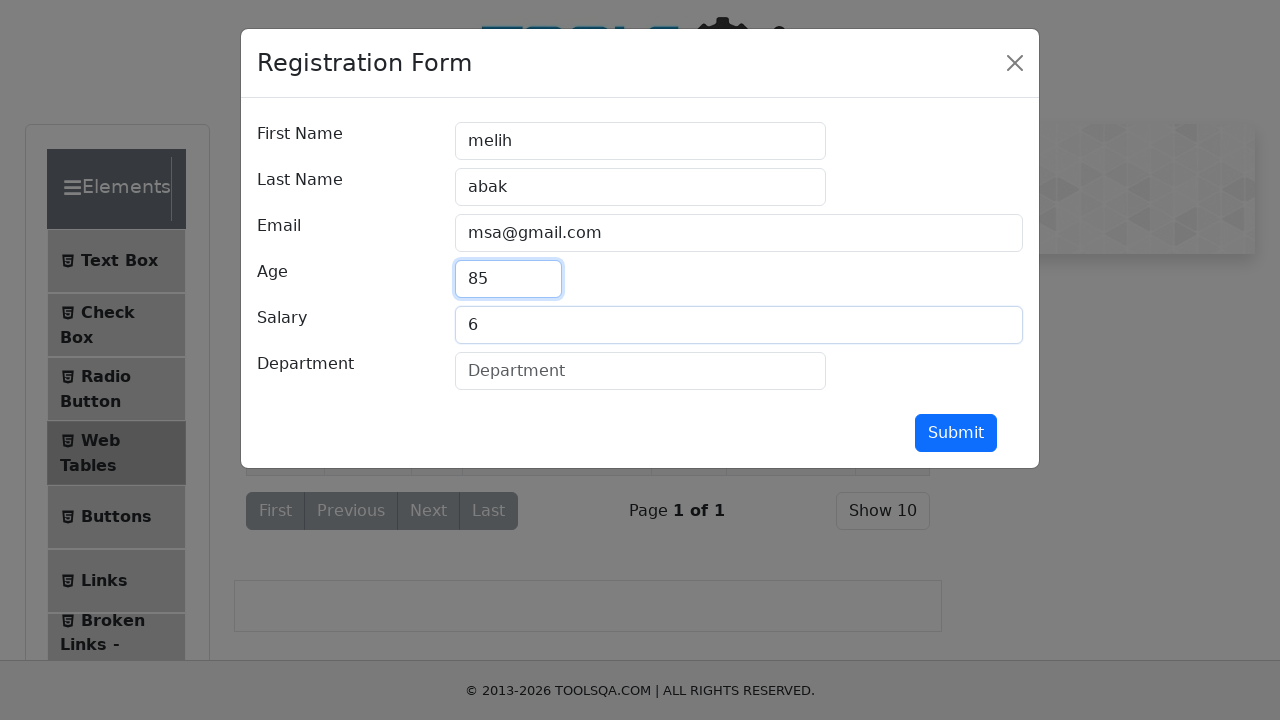

Filled department field with 'yun' on #department
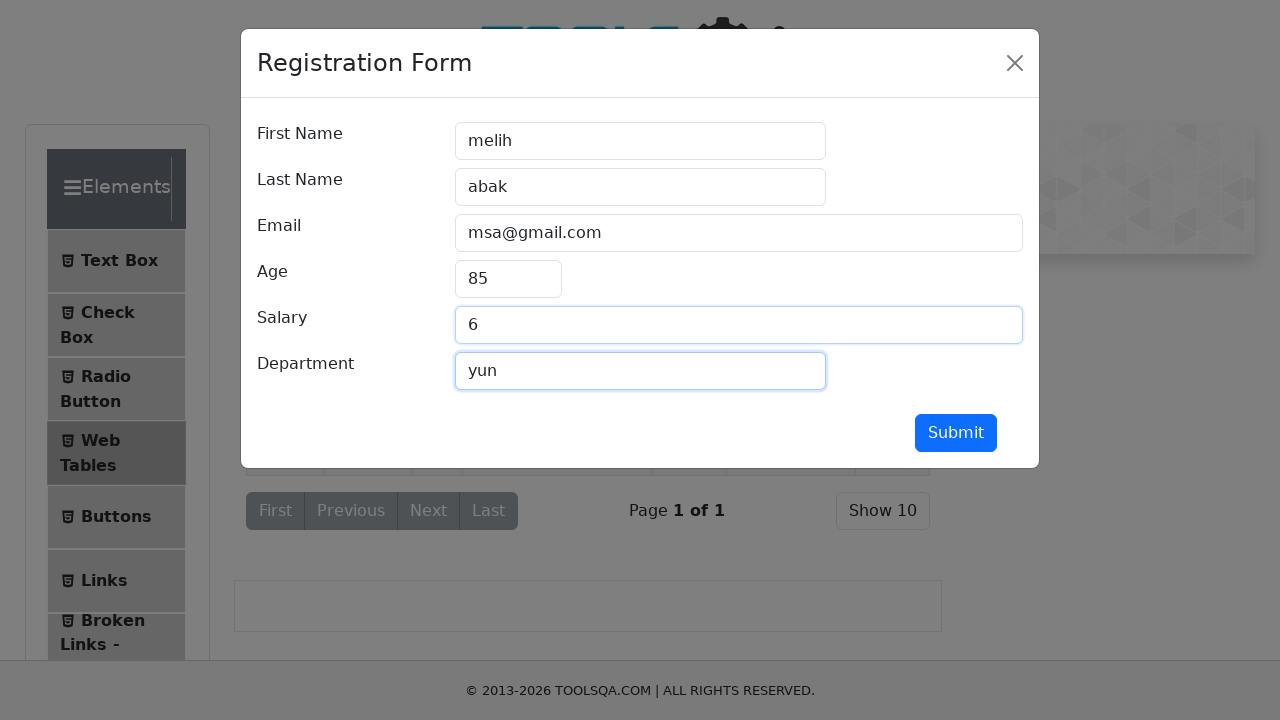

Verified first name field is visible
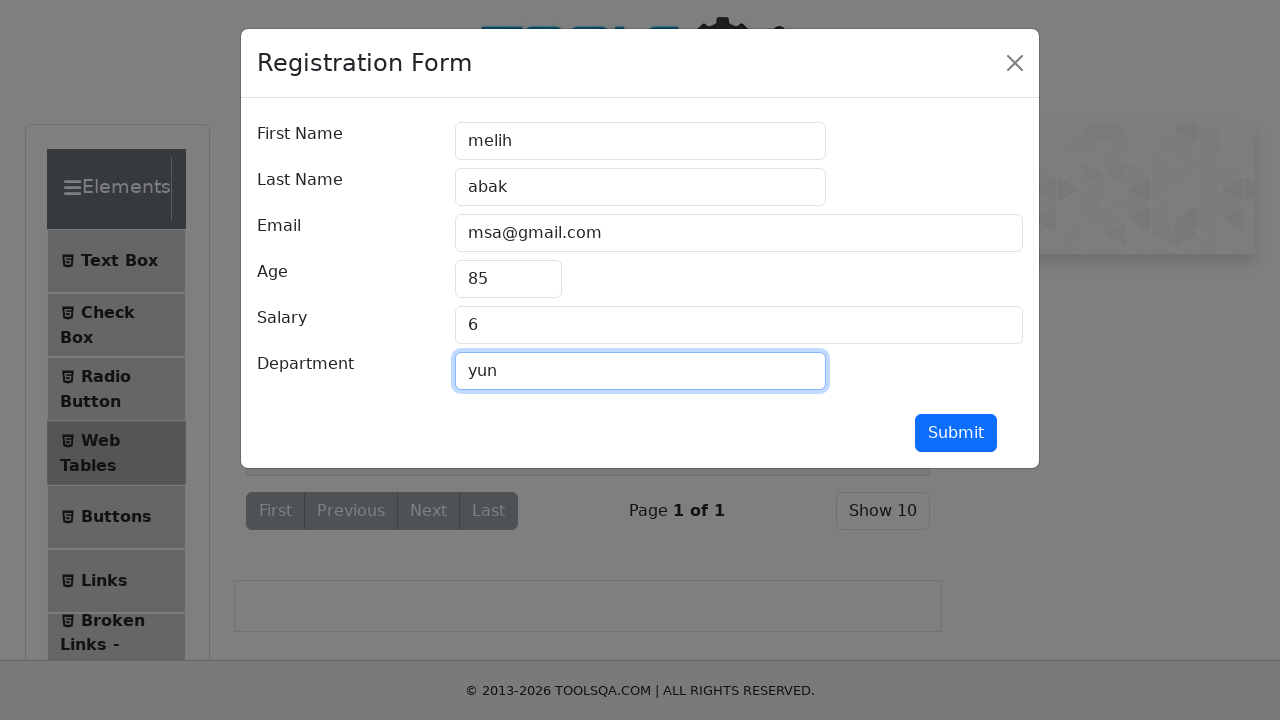

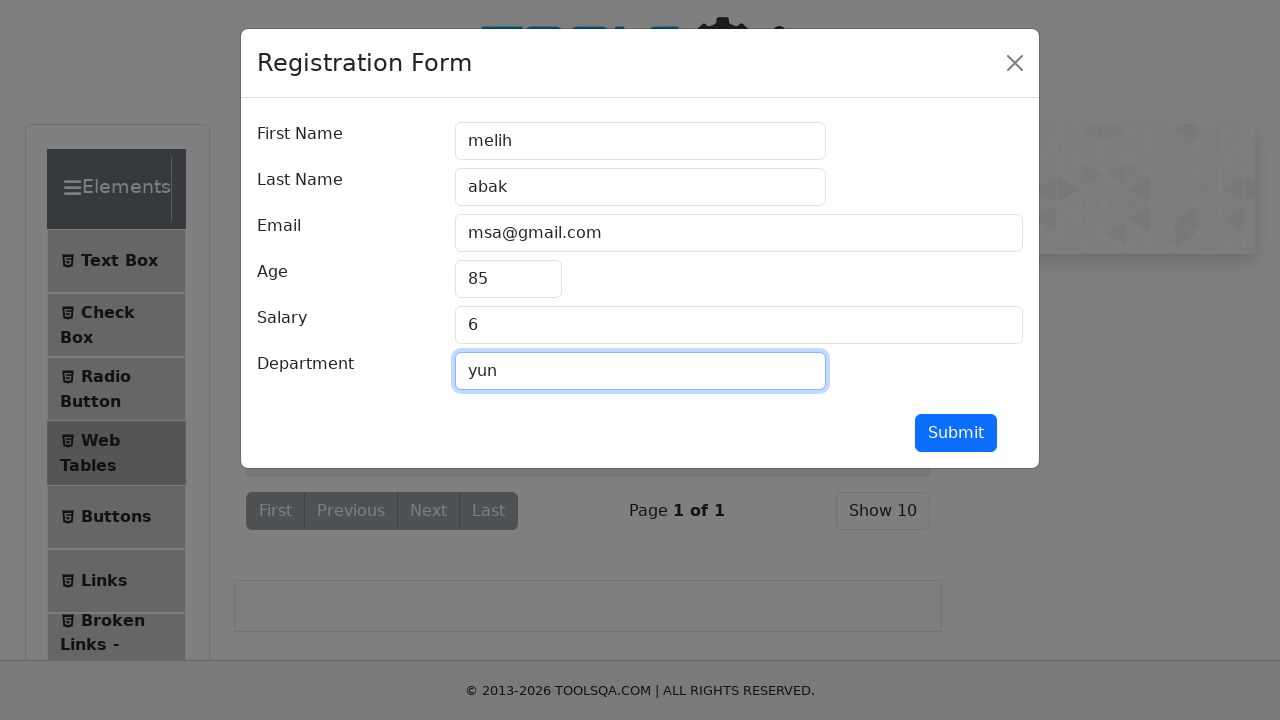